Tests a contact/text box form by filling in user name, email, current address, and permanent address fields, then submitting the form.

Starting URL: https://demoqa.com/text-box

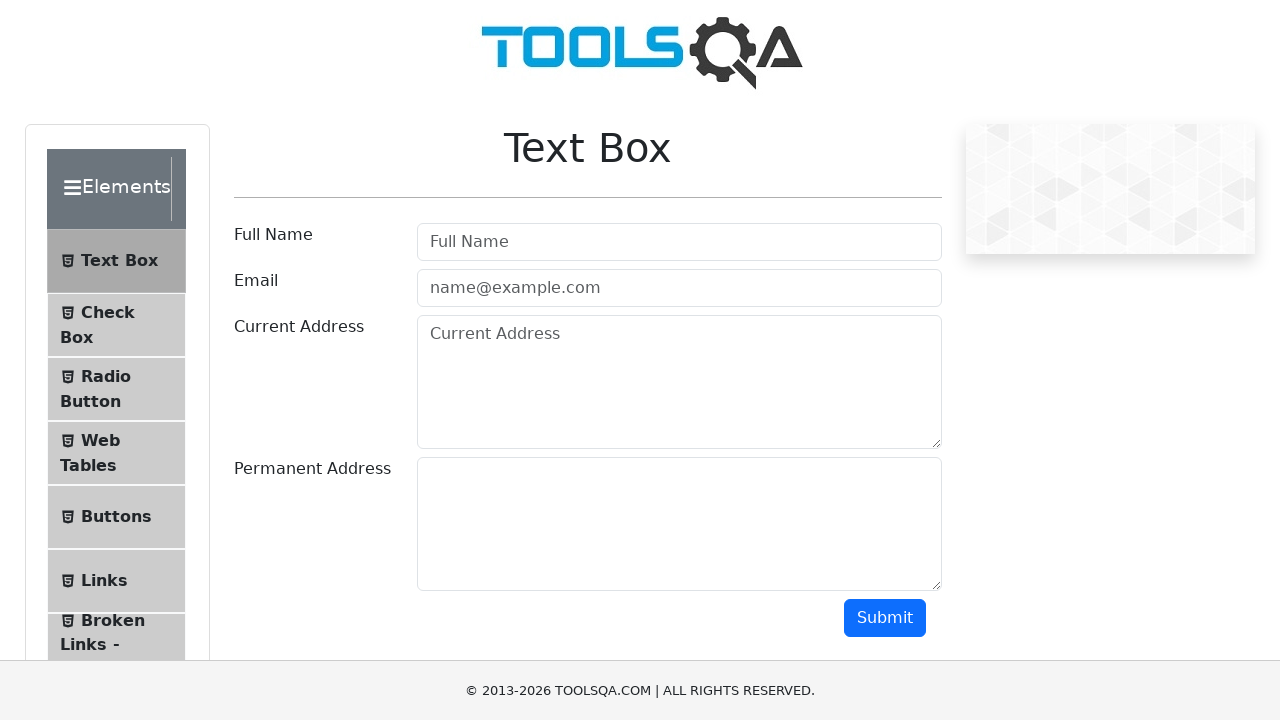

Filled user name field with 'Jane Doe' on #userName
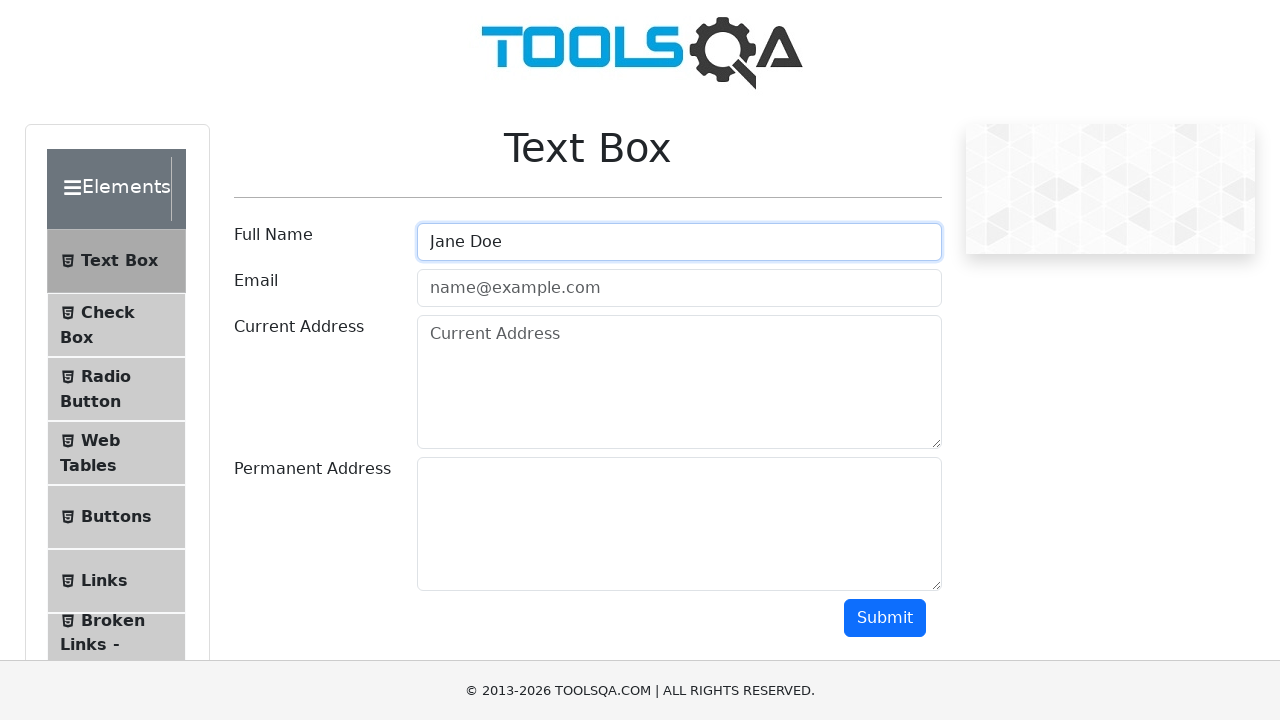

Filled email field with 'jdoe@gmail.com' on #userEmail
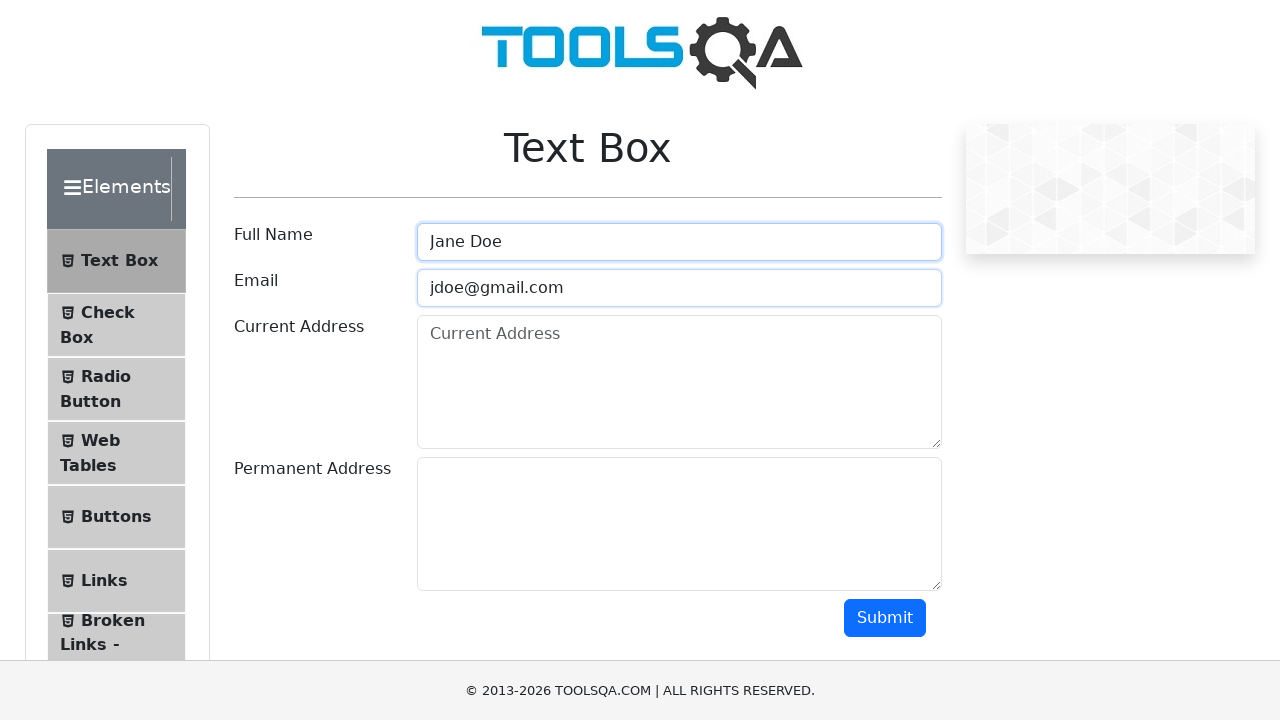

Filled current address field with 'Leoforos Kifisias 30' on #currentAddress
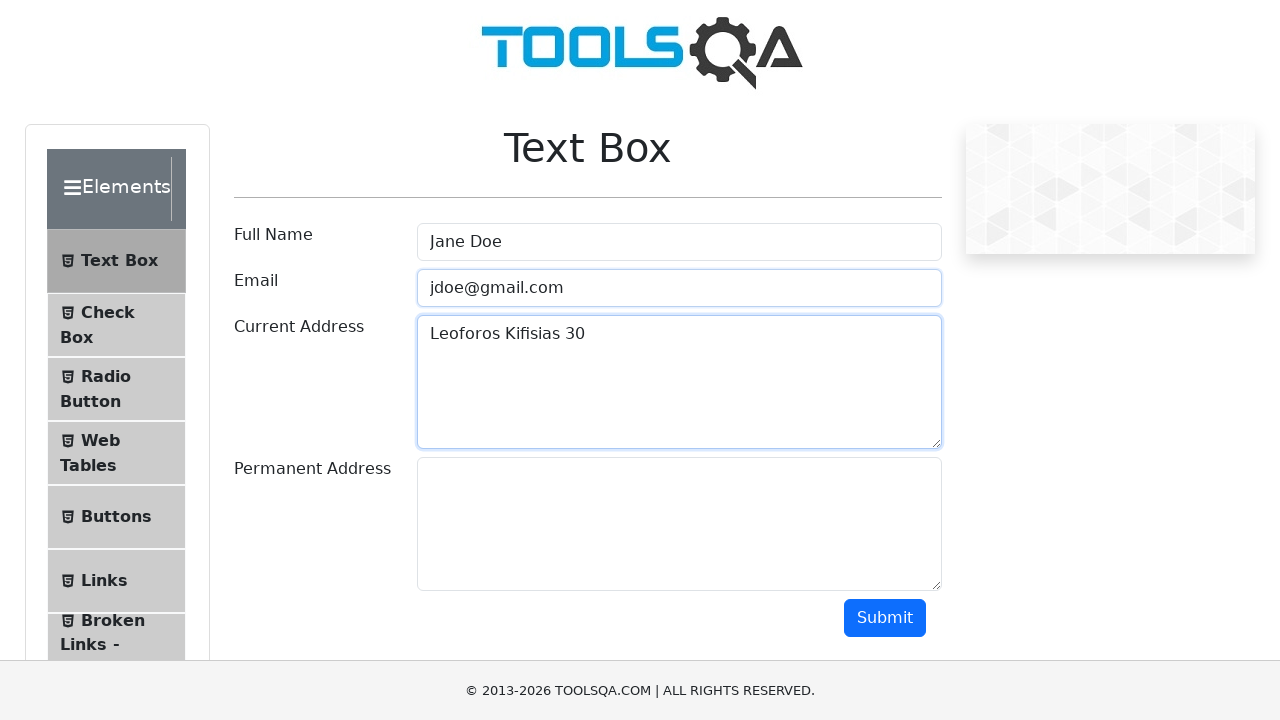

Filled permanent address field with 'Leoforos Athinon 80' on #permanentAddress
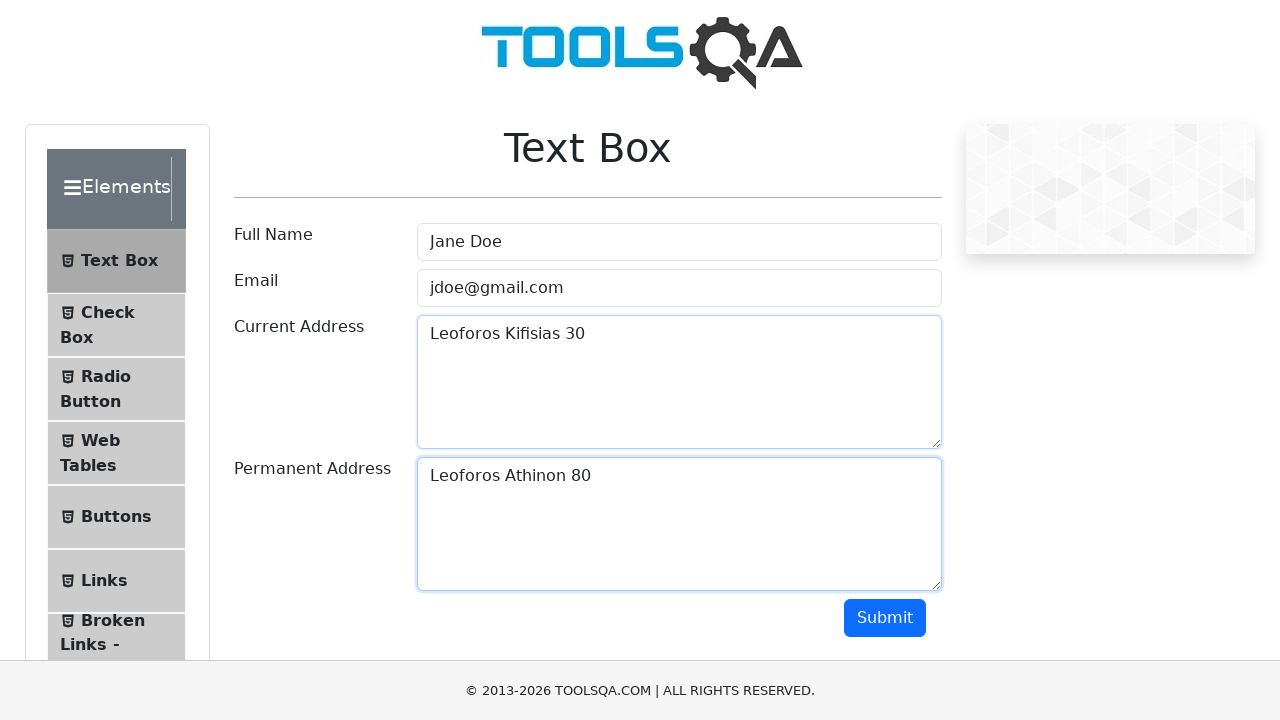

Clicked submit button to submit the form at (885, 618) on #submit
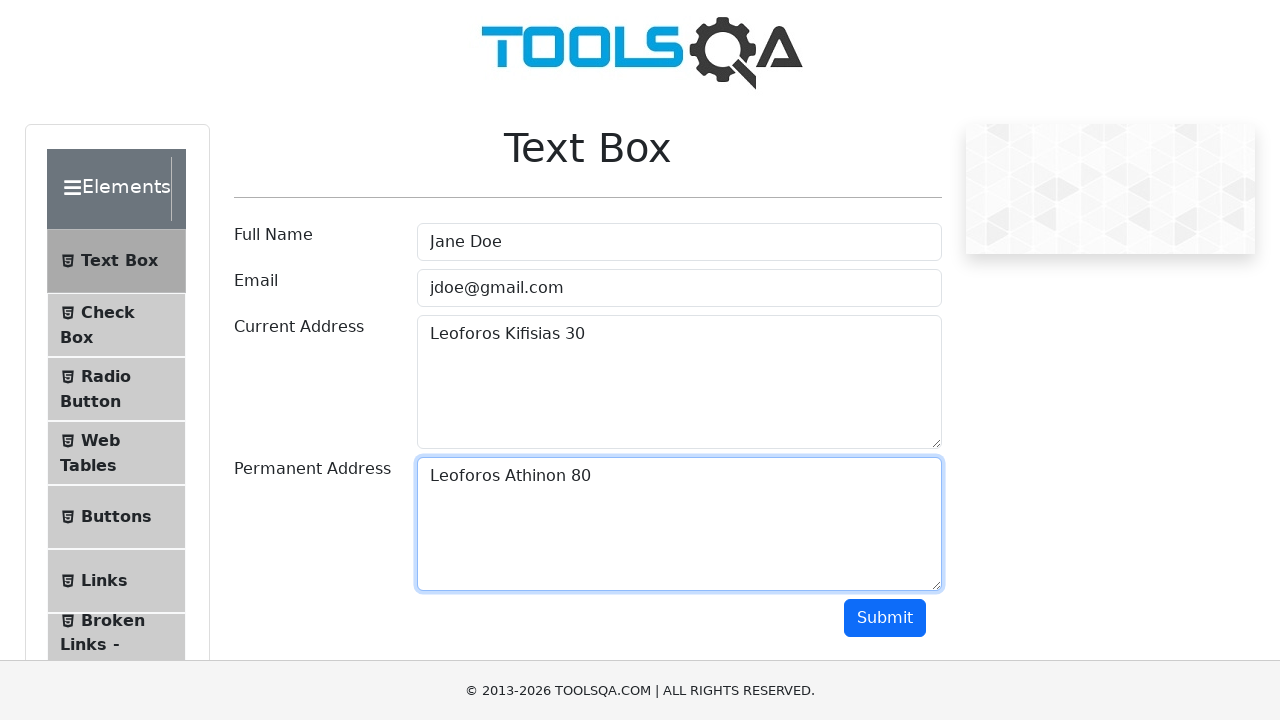

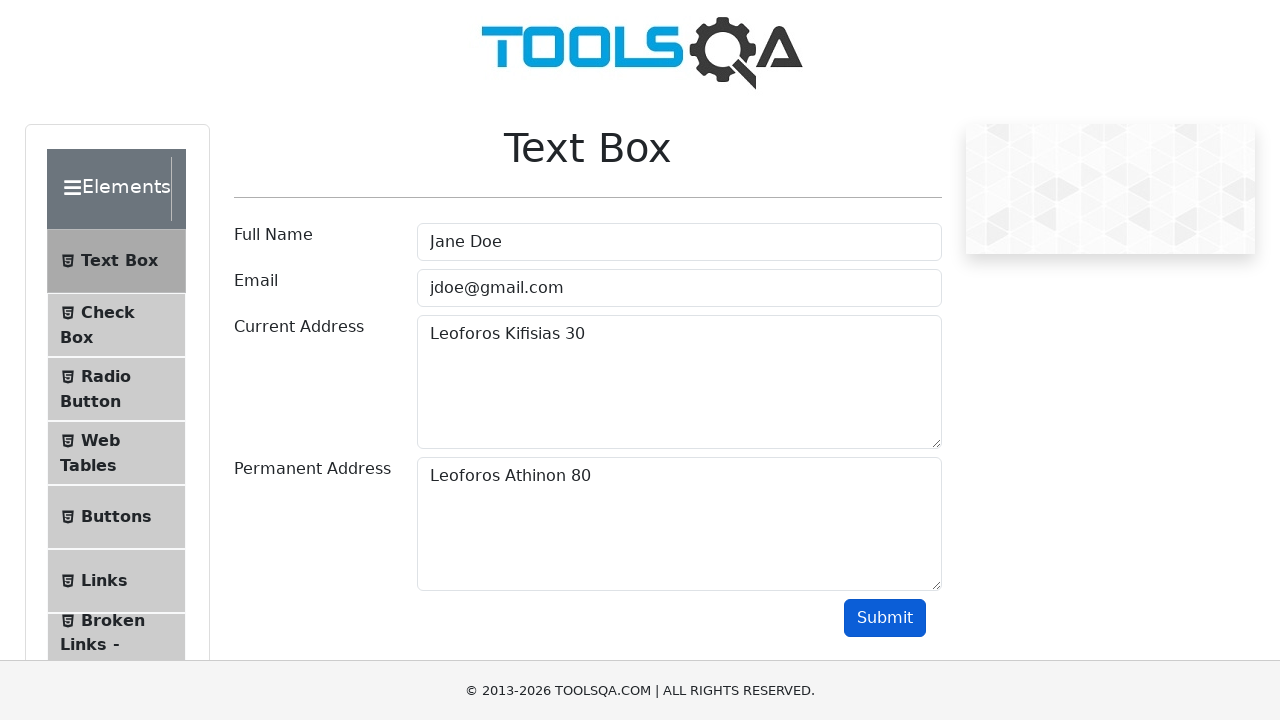